Tests prompt dialog by entering text and accepting it

Starting URL: https://demoqa.com/alerts

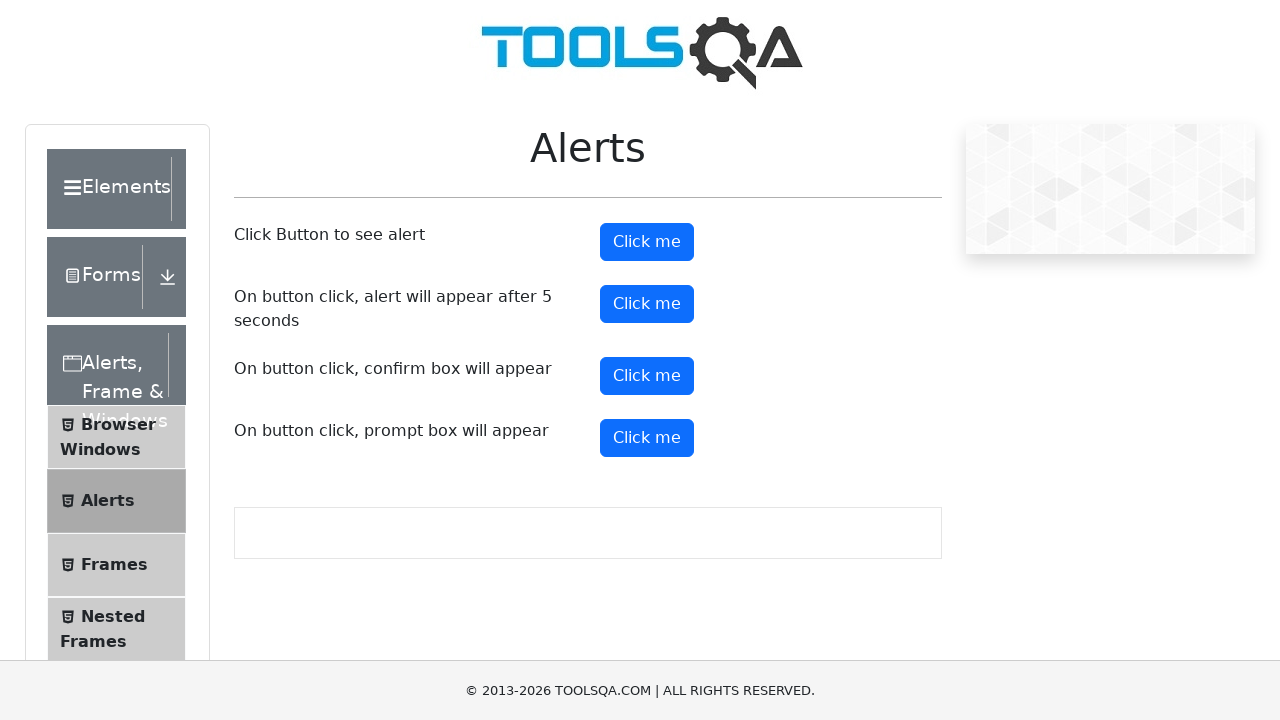

Scrolled down to make prompt button visible
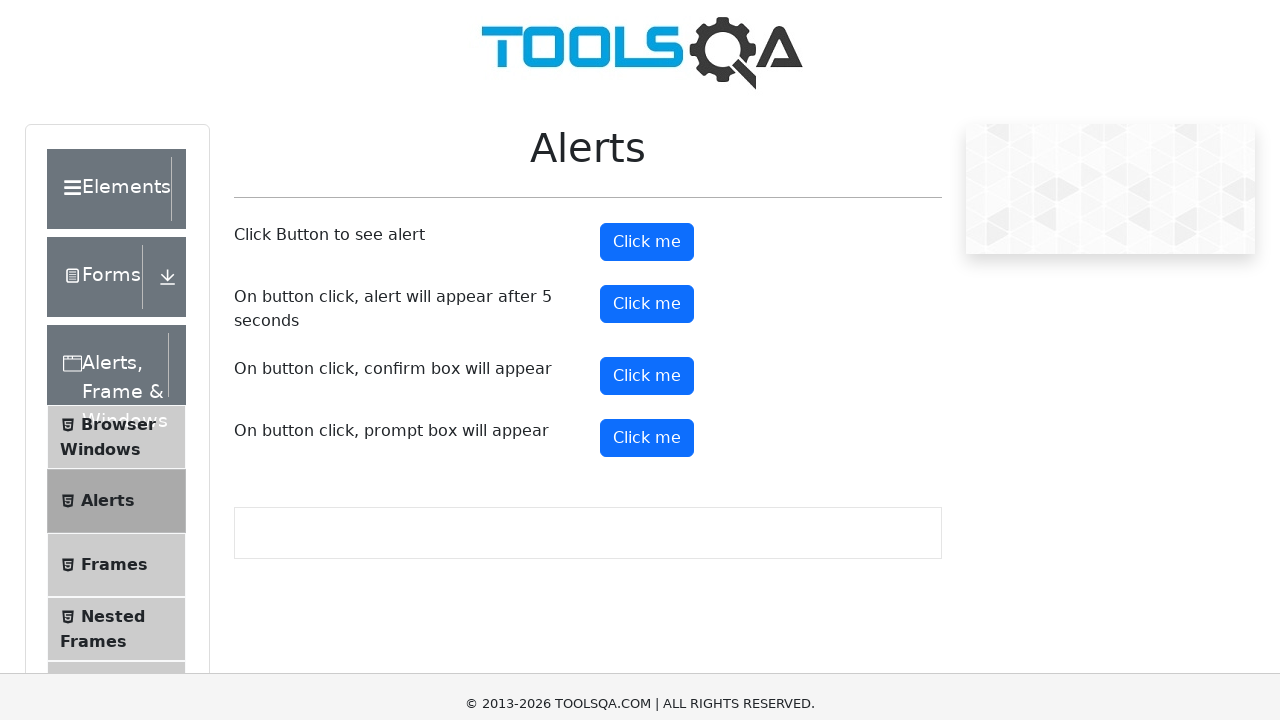

Scrolled down to make prompt button visible
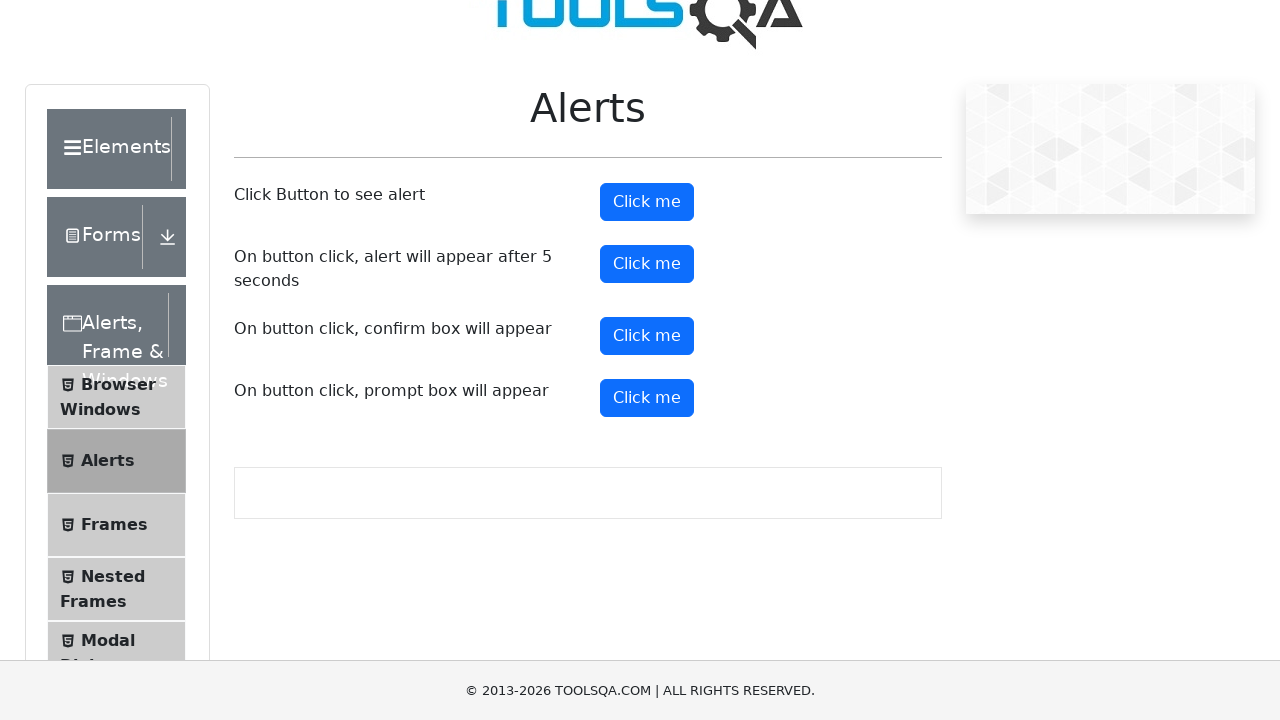

Scrolled down to make prompt button visible
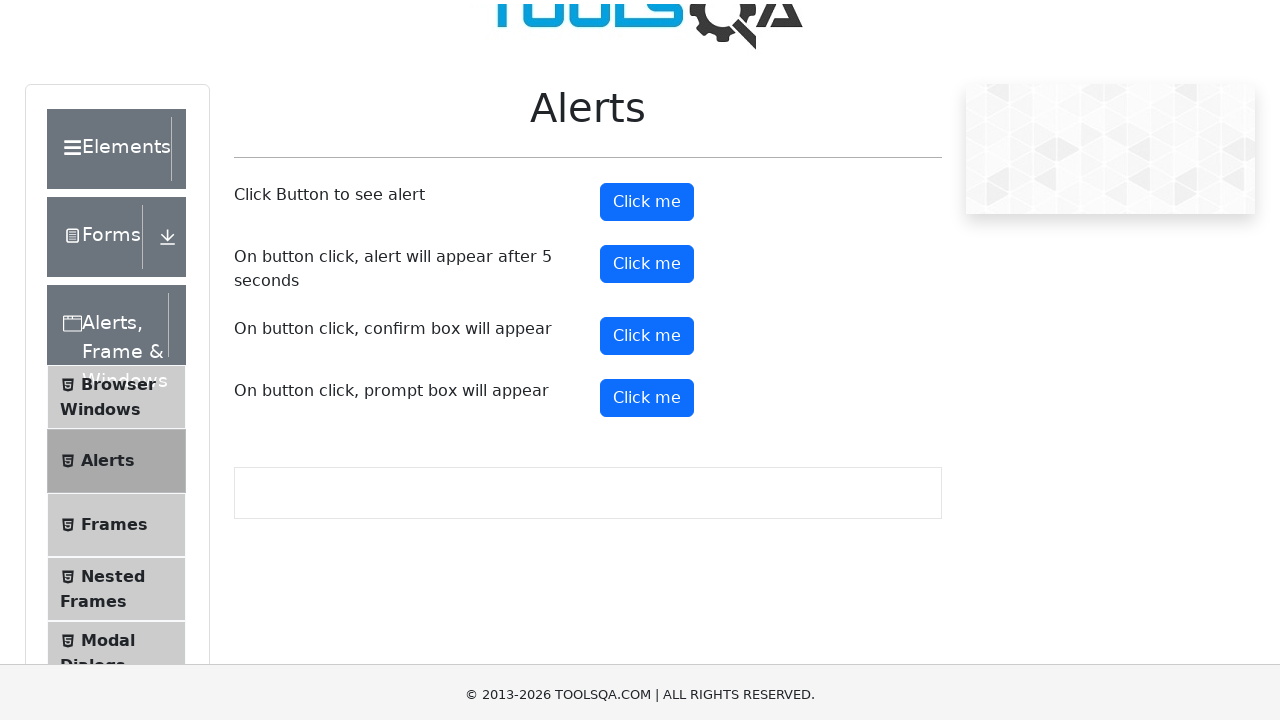

Scrolled down to make prompt button visible
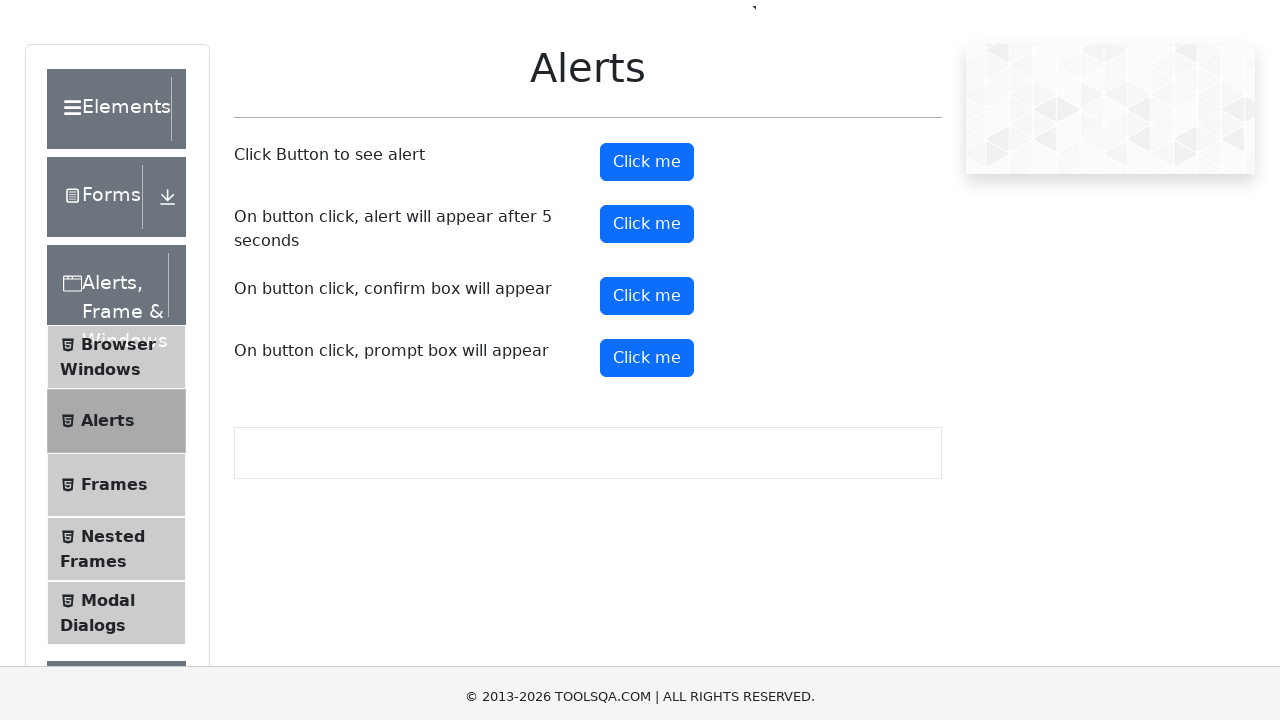

Scrolled down to make prompt button visible
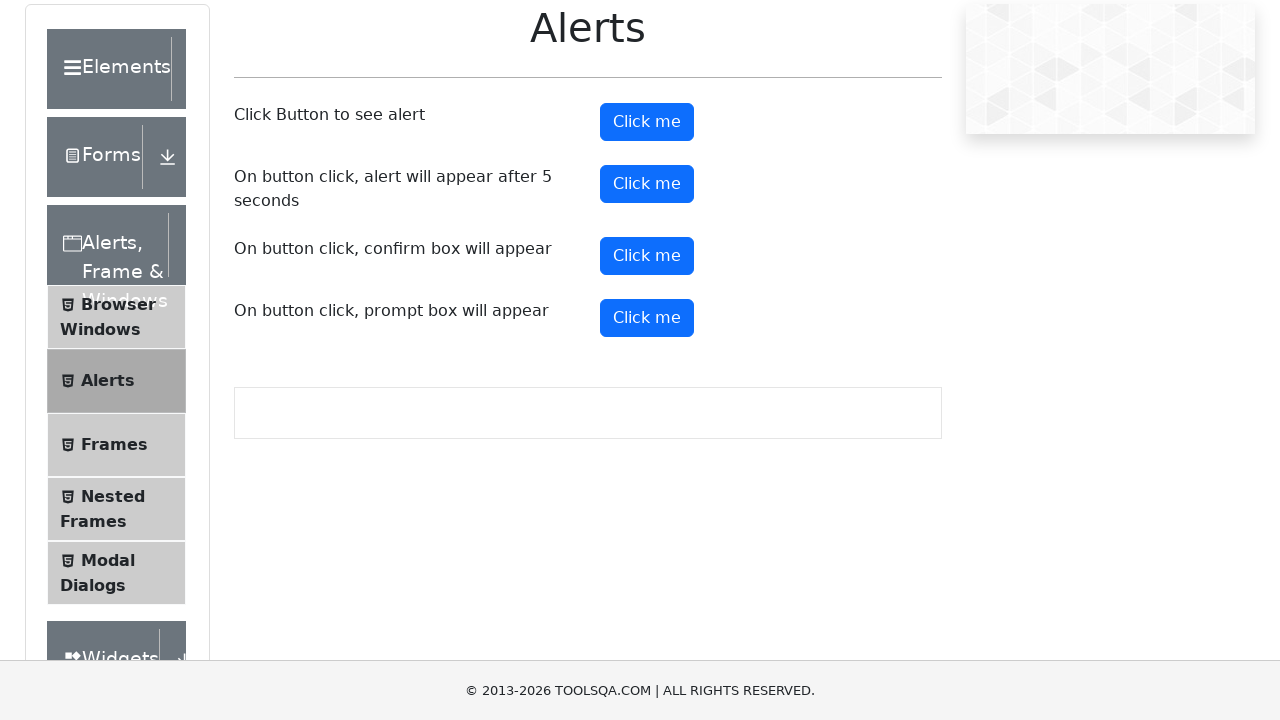

Scrolled down to make prompt button visible
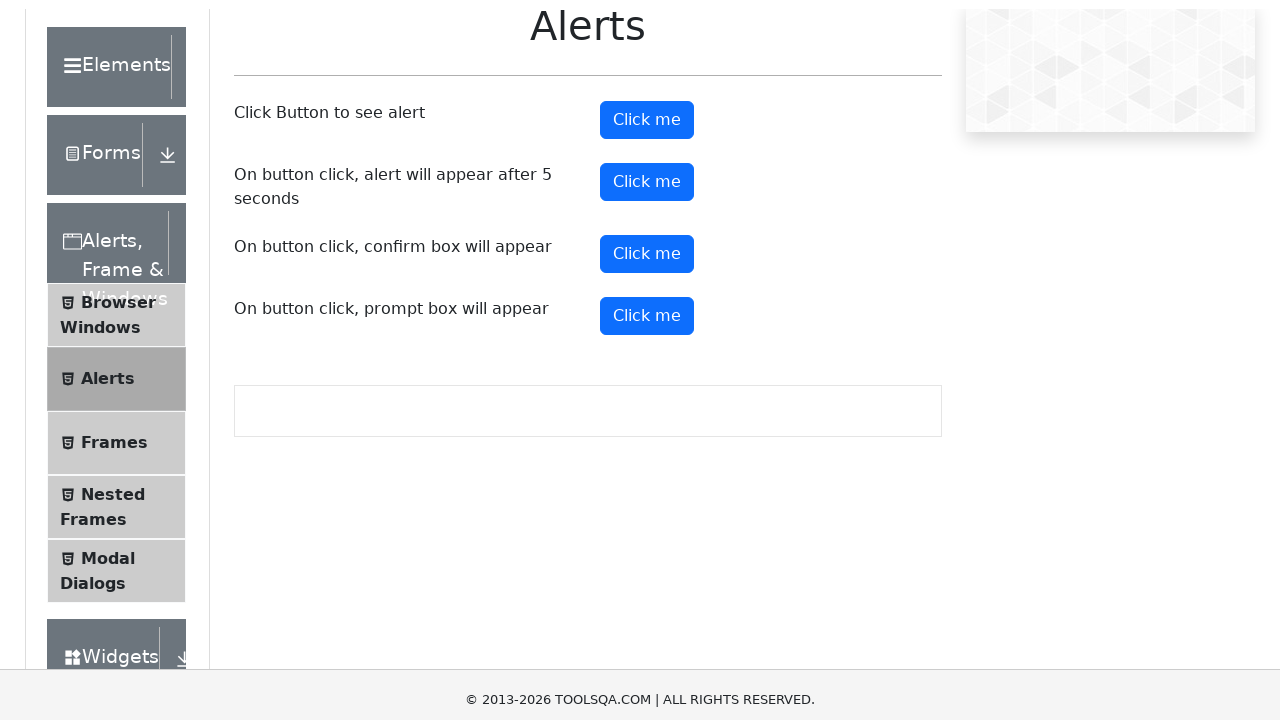

Scrolled down to make prompt button visible
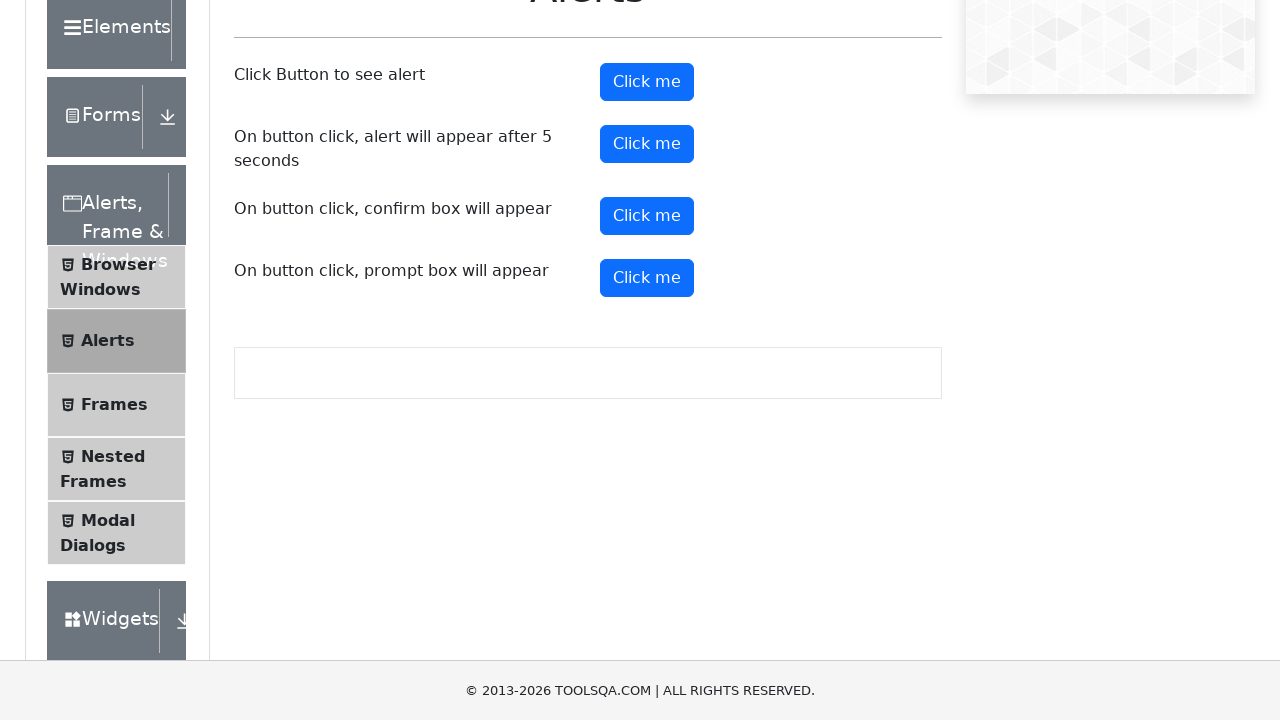

Scrolled down to make prompt button visible
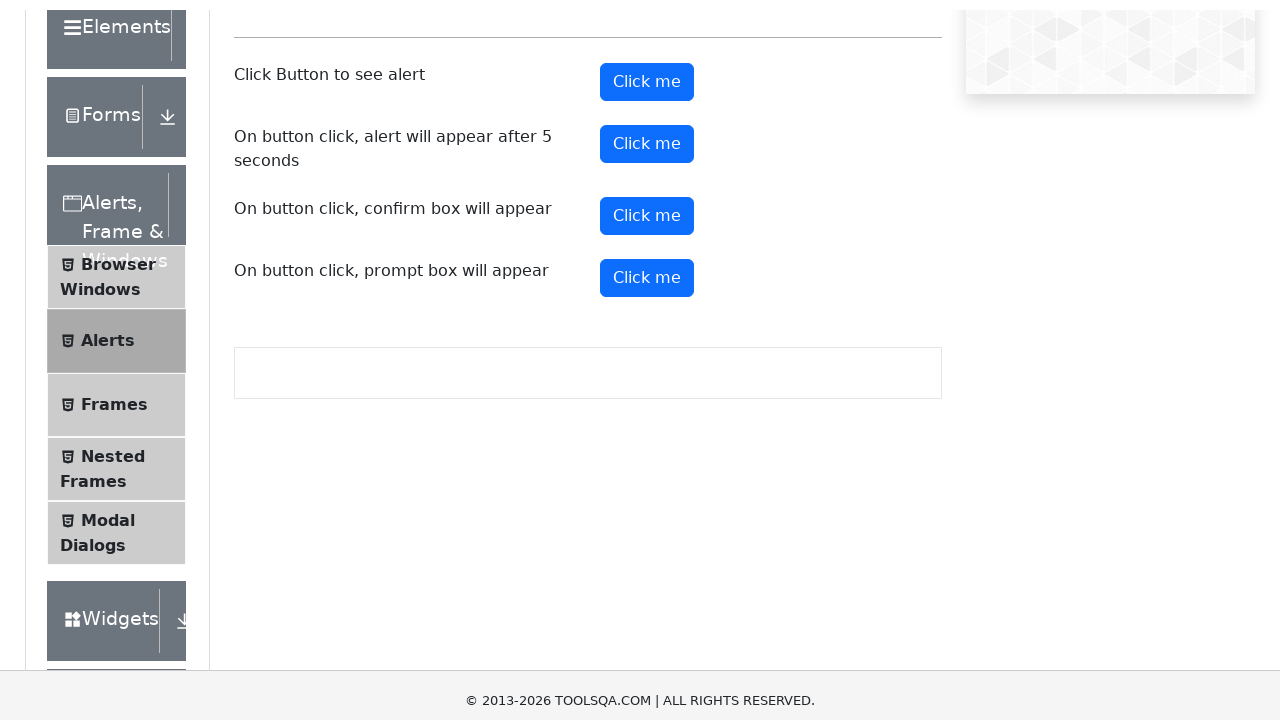

Set up dialog handler to accept prompt with text 'Hello'
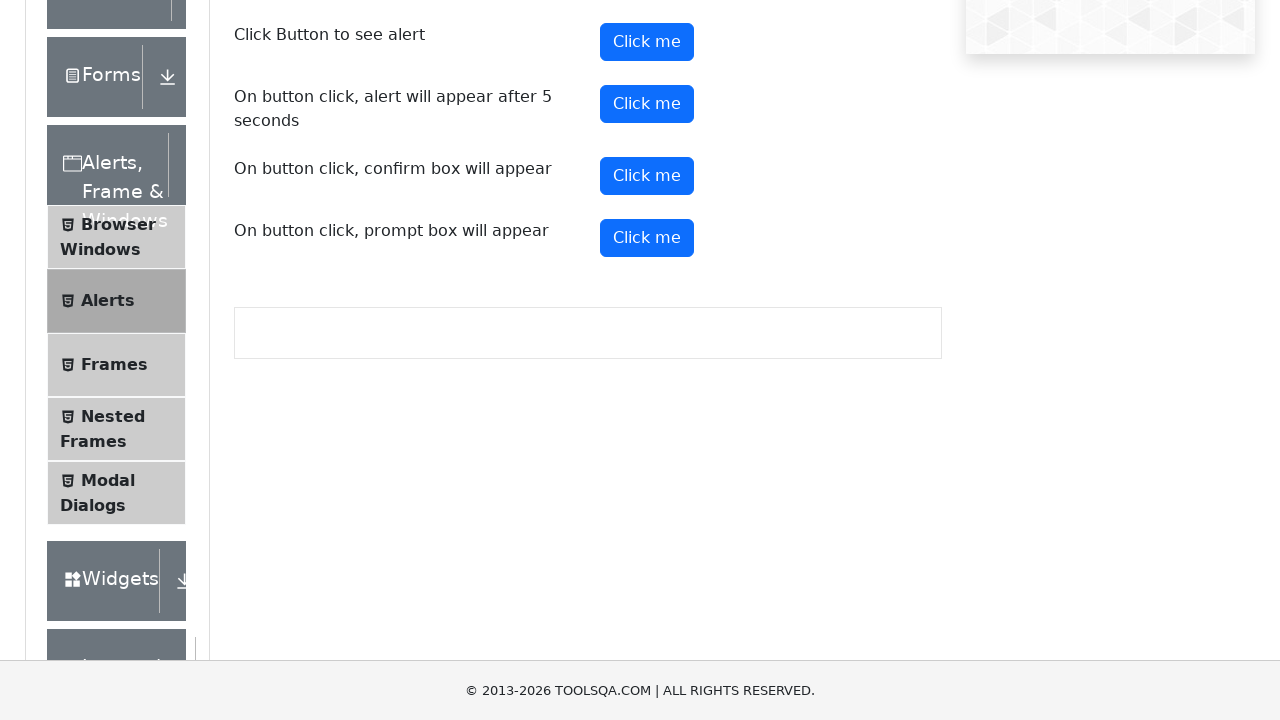

Clicked prompt button to trigger dialog at (647, 238) on #promtButton
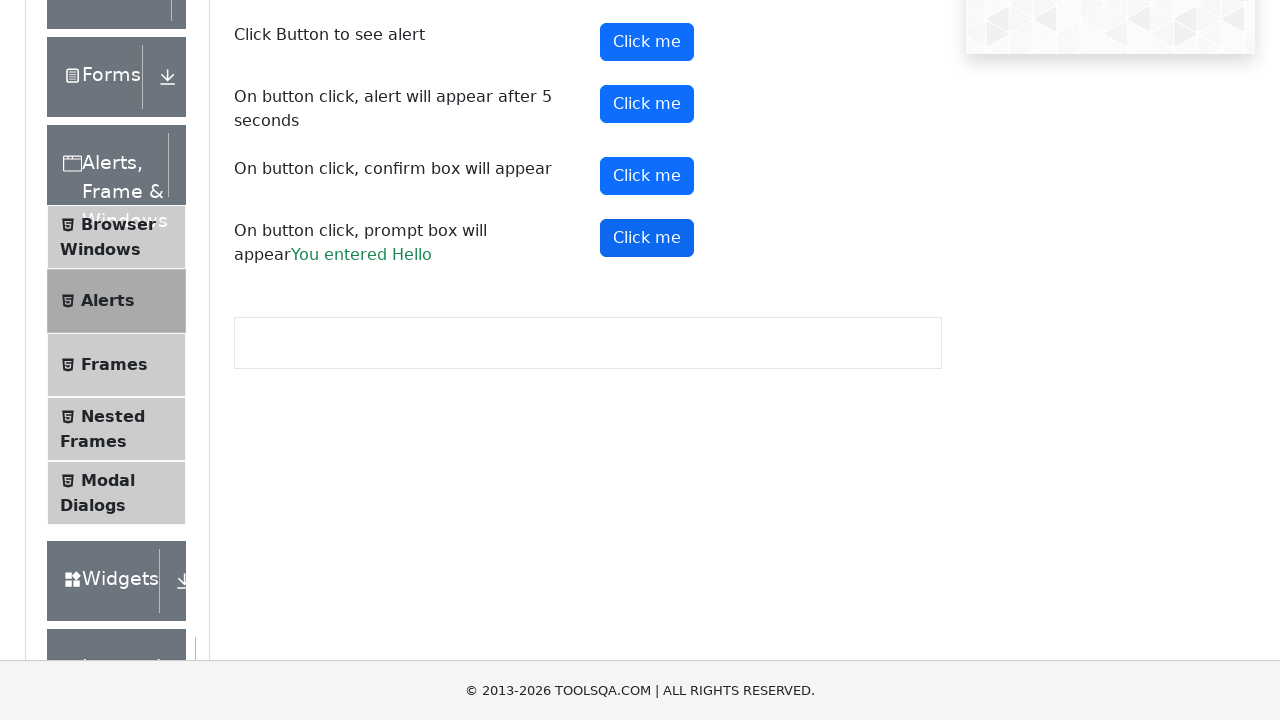

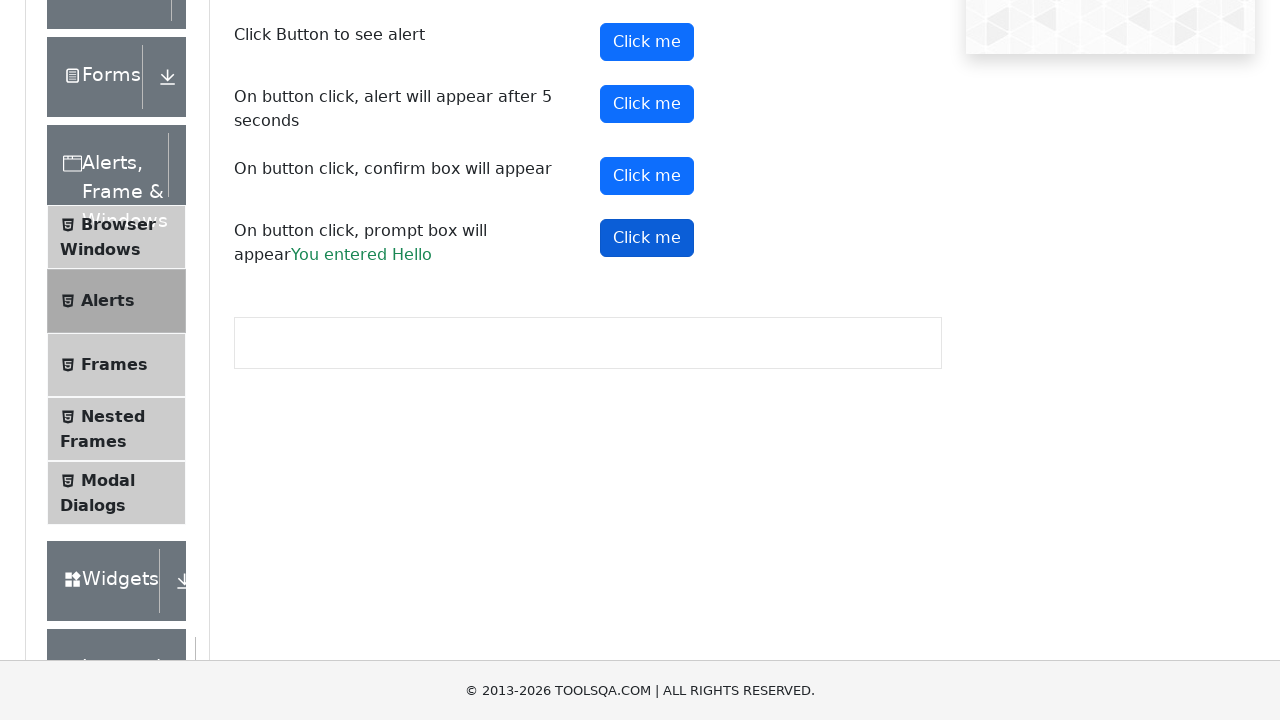